Tests iframe and alert handling by clicking a button inside an iframe that triggers a JavaScript confirm dialog, accepting it once and dismissing it once

Starting URL: https://www.w3schools.com/jsref/tryit.asp?filename=tryjsref_confirm

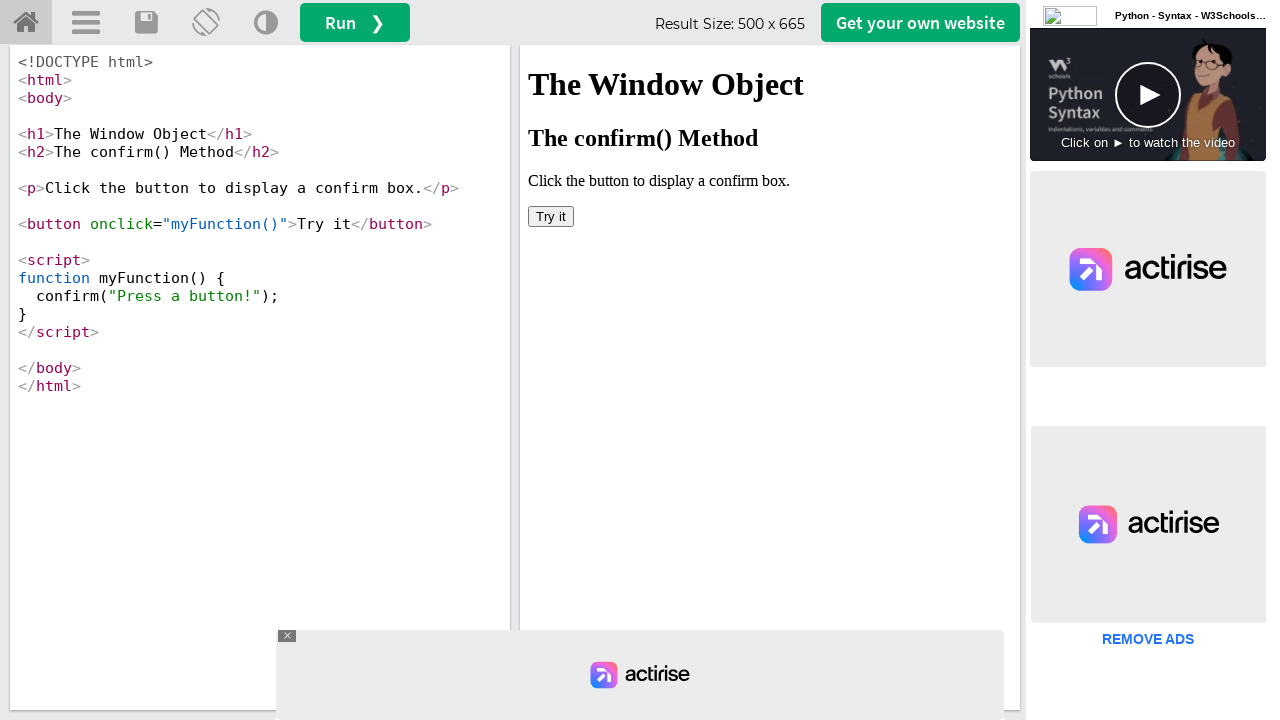

Located iframe with id 'iframeResult'
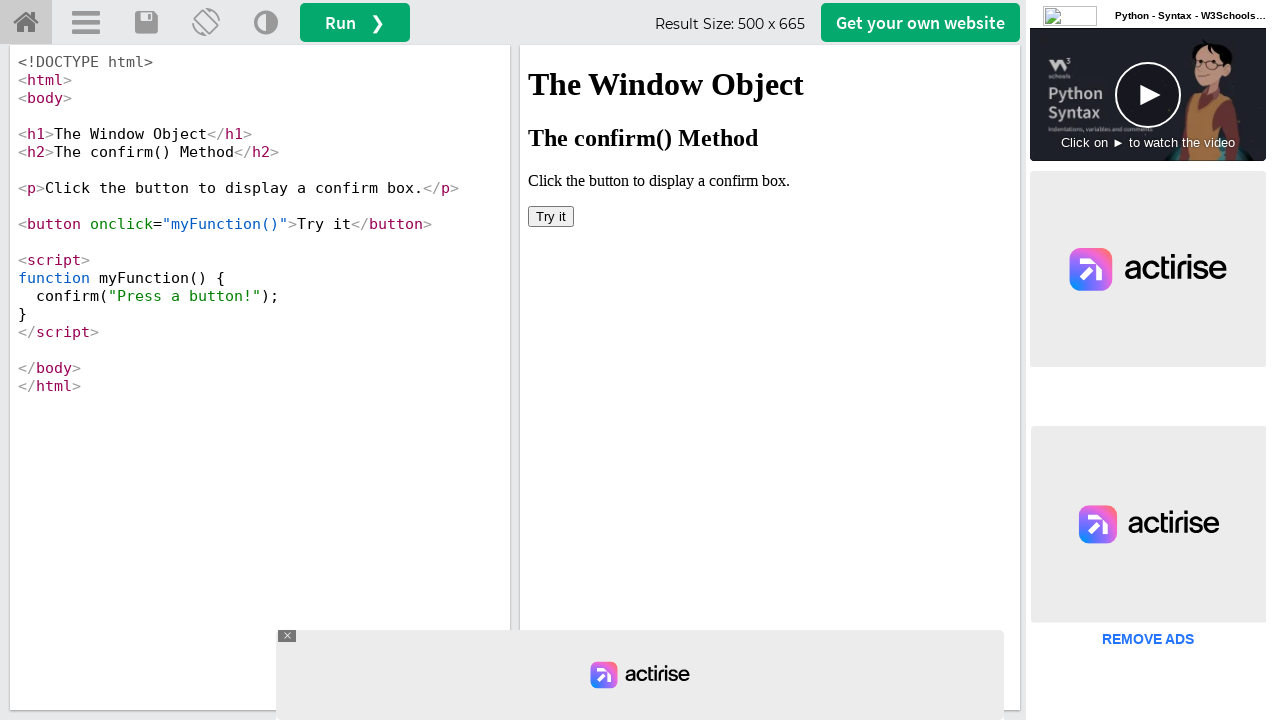

Clicked 'Try it' button inside iframe to trigger confirm dialog at (551, 216) on #iframeResult >> internal:control=enter-frame >> xpath=//button[contains(text(),
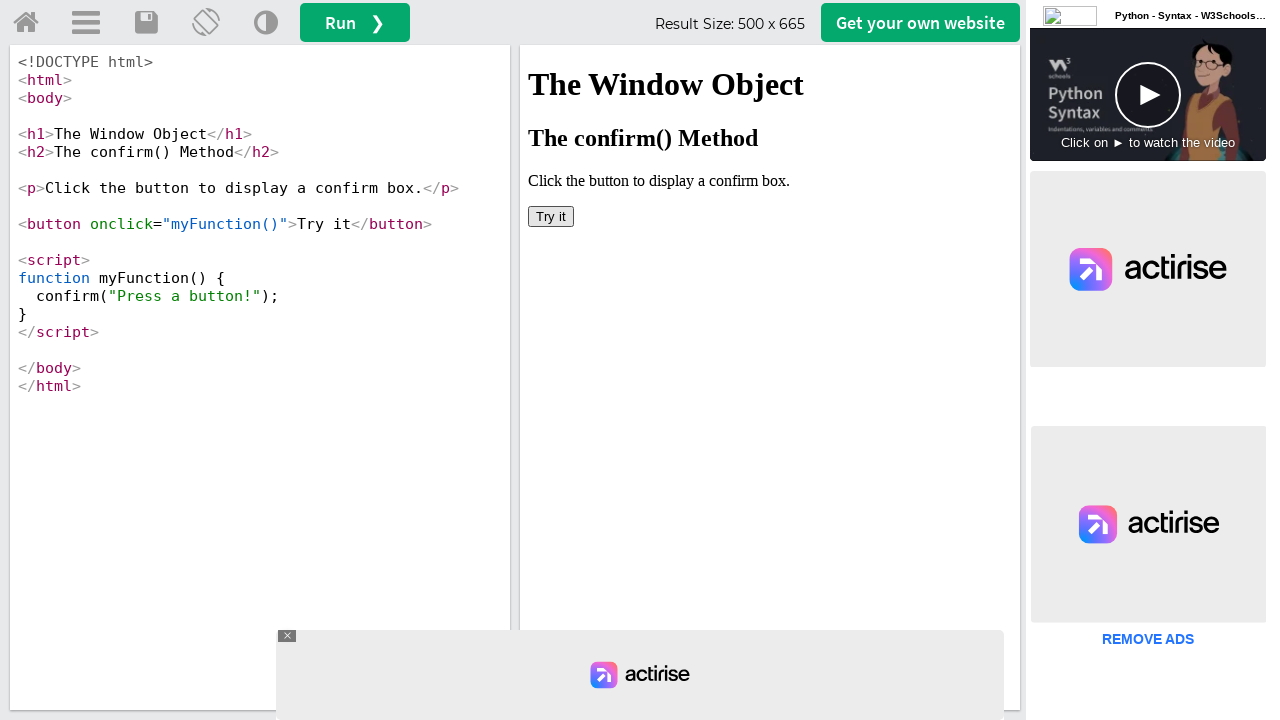

Set up dialog handler to accept confirm dialogs
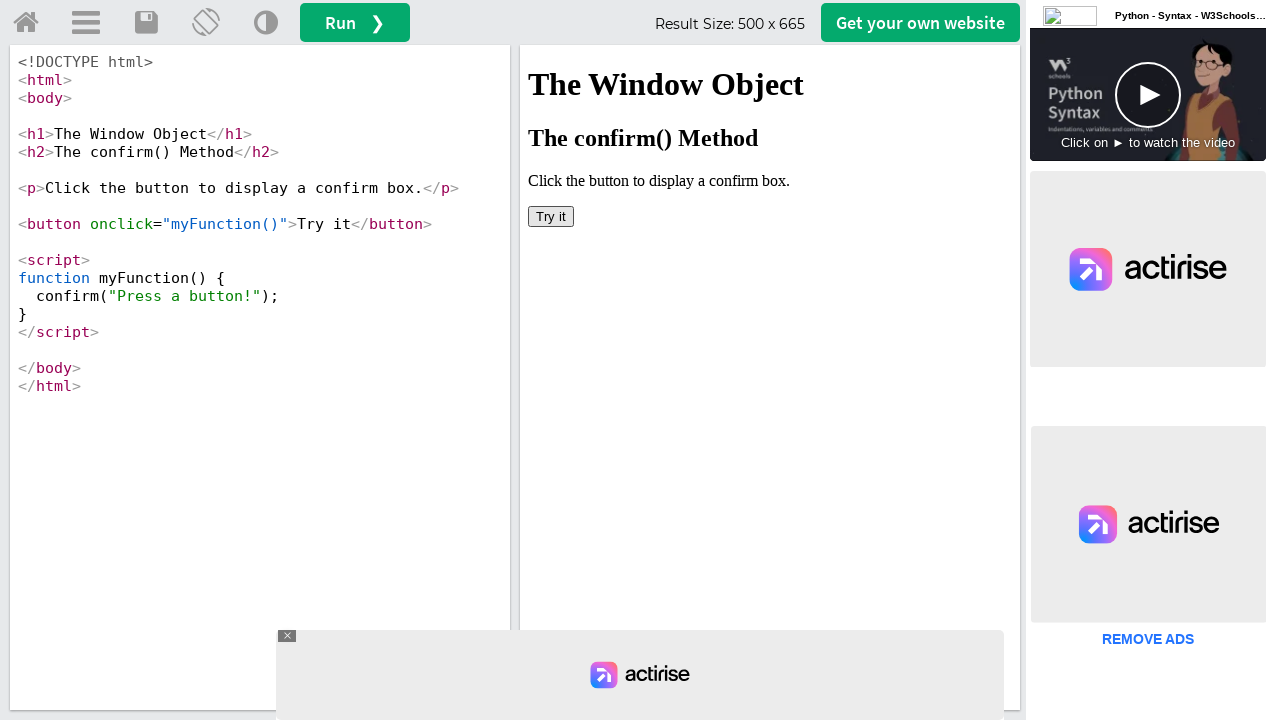

Clicked 'Try it' button inside iframe again to trigger second confirm dialog at (551, 216) on #iframeResult >> internal:control=enter-frame >> xpath=//button[contains(text(),
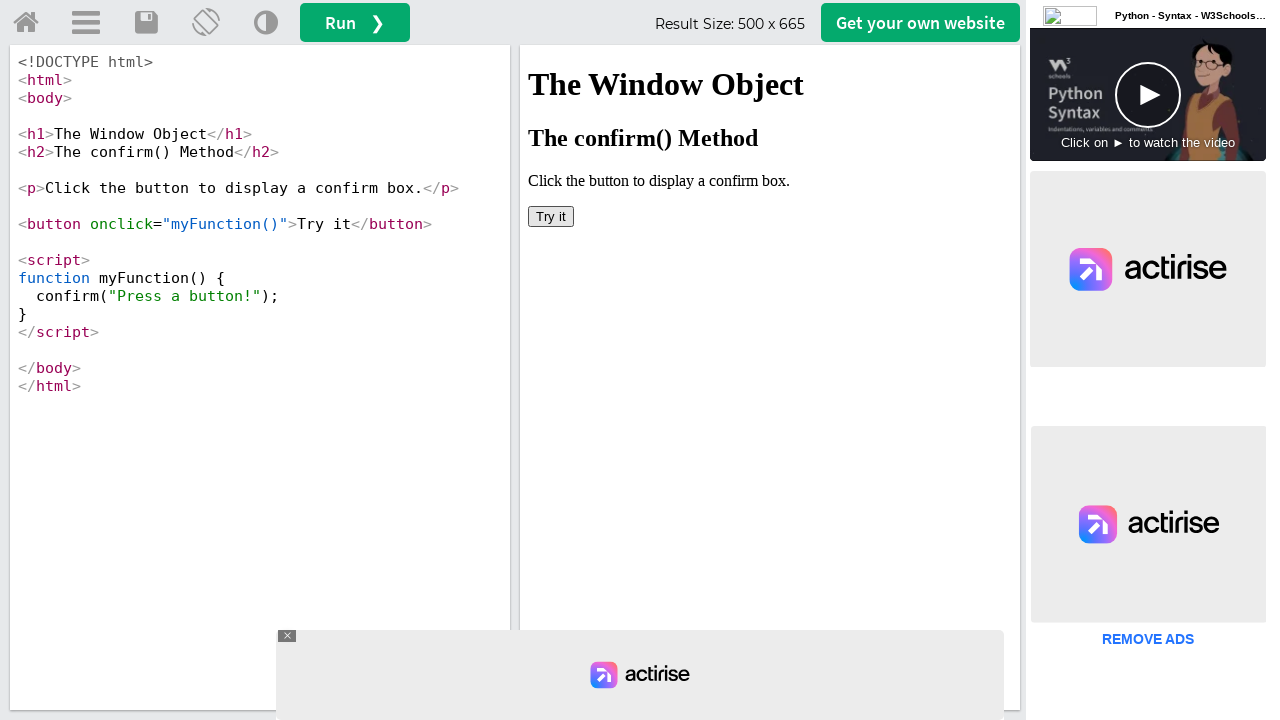

Set up dialog handler to dismiss confirm dialogs
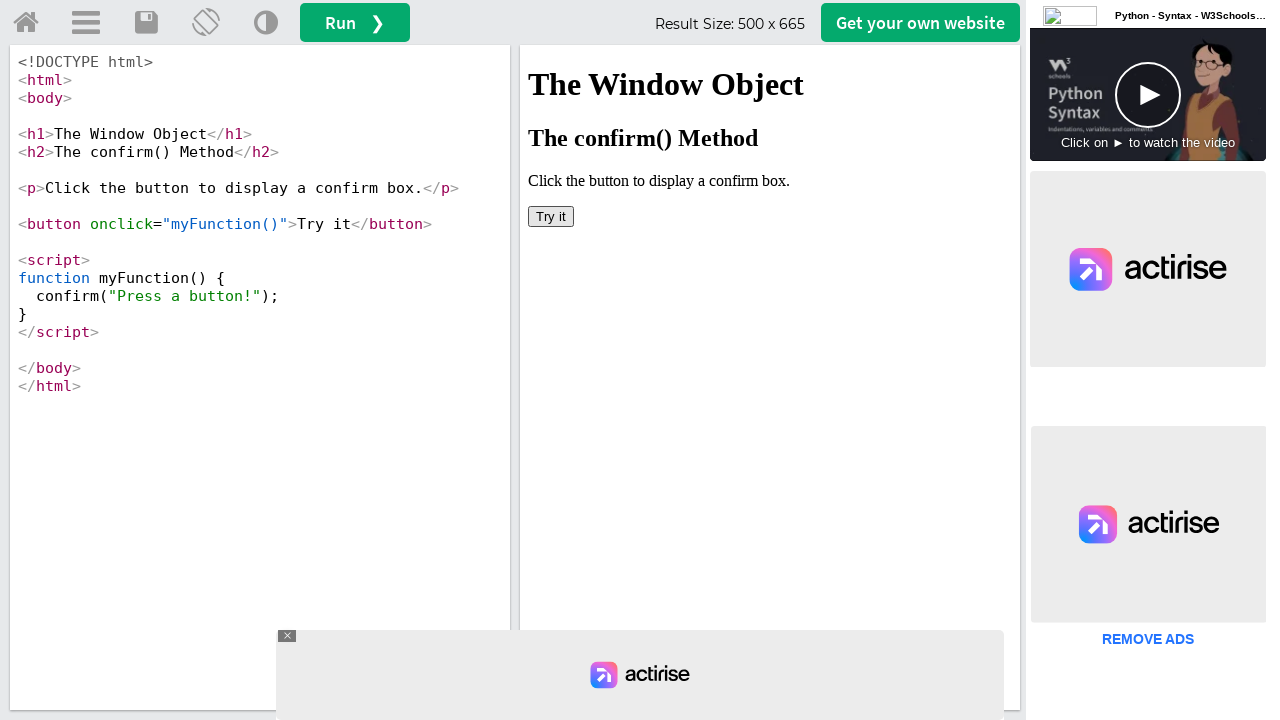

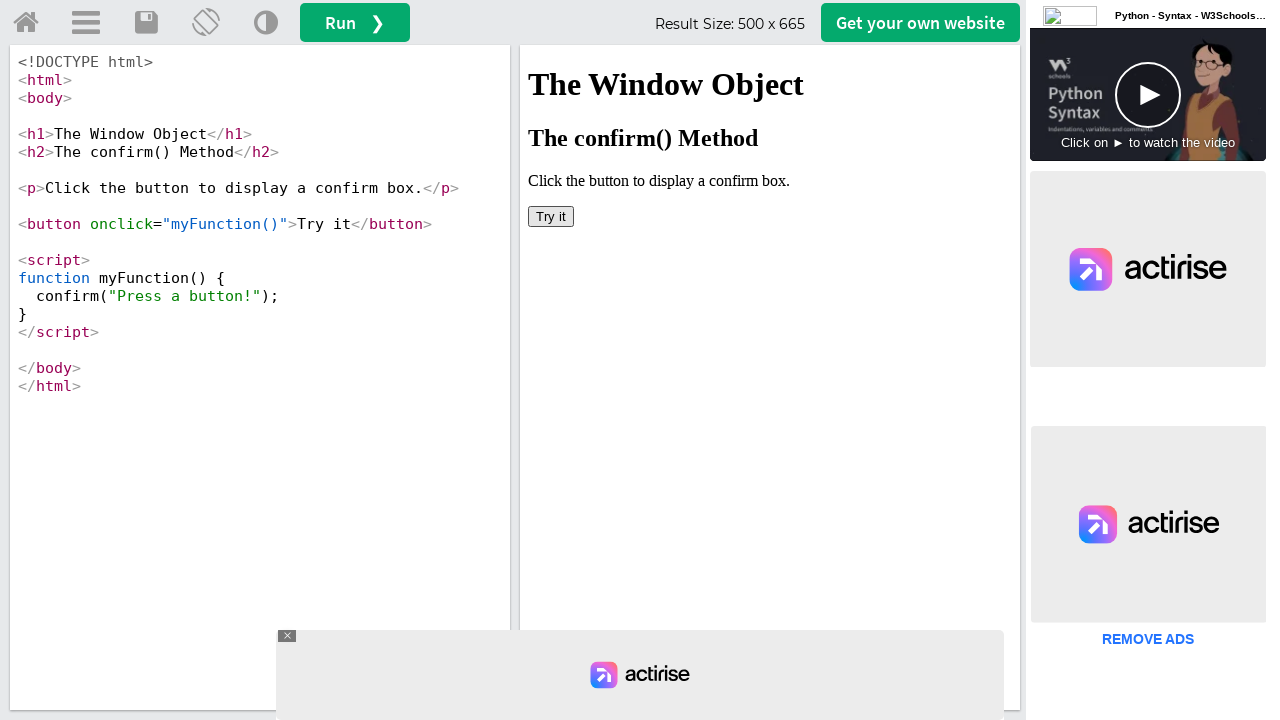